Navigates to the FSymbols fancy text generator and fills in a text input field, then waits for the styled text outputs to be generated.

Starting URL: https://fsymbols.com/generators/carty/

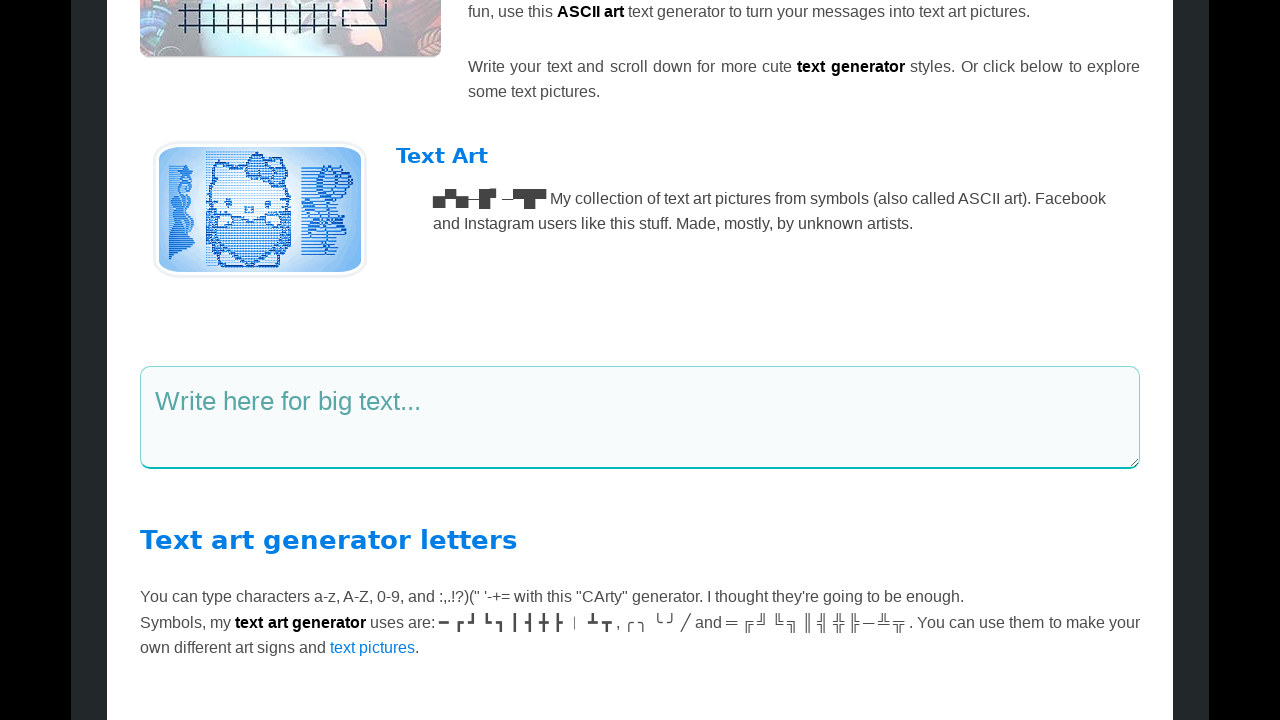

Filled text input field with 'Hello World' on #Write_your_text_here
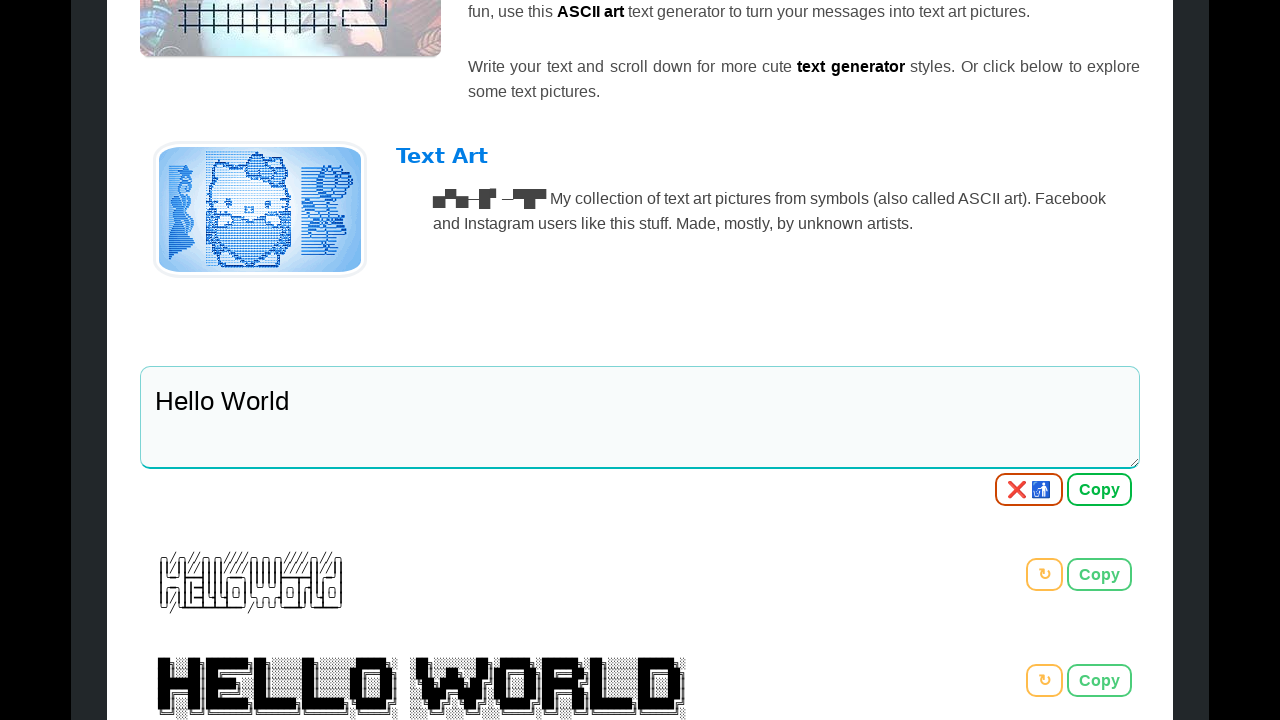

Styled text outputs loaded
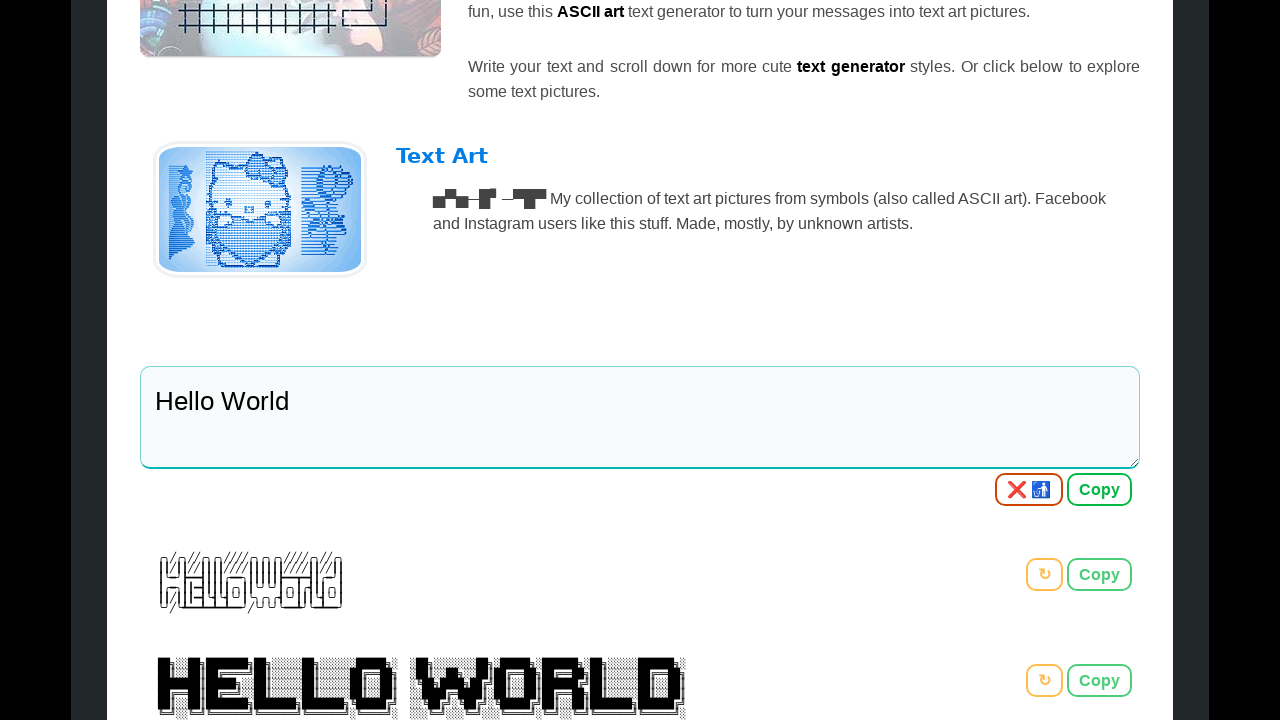

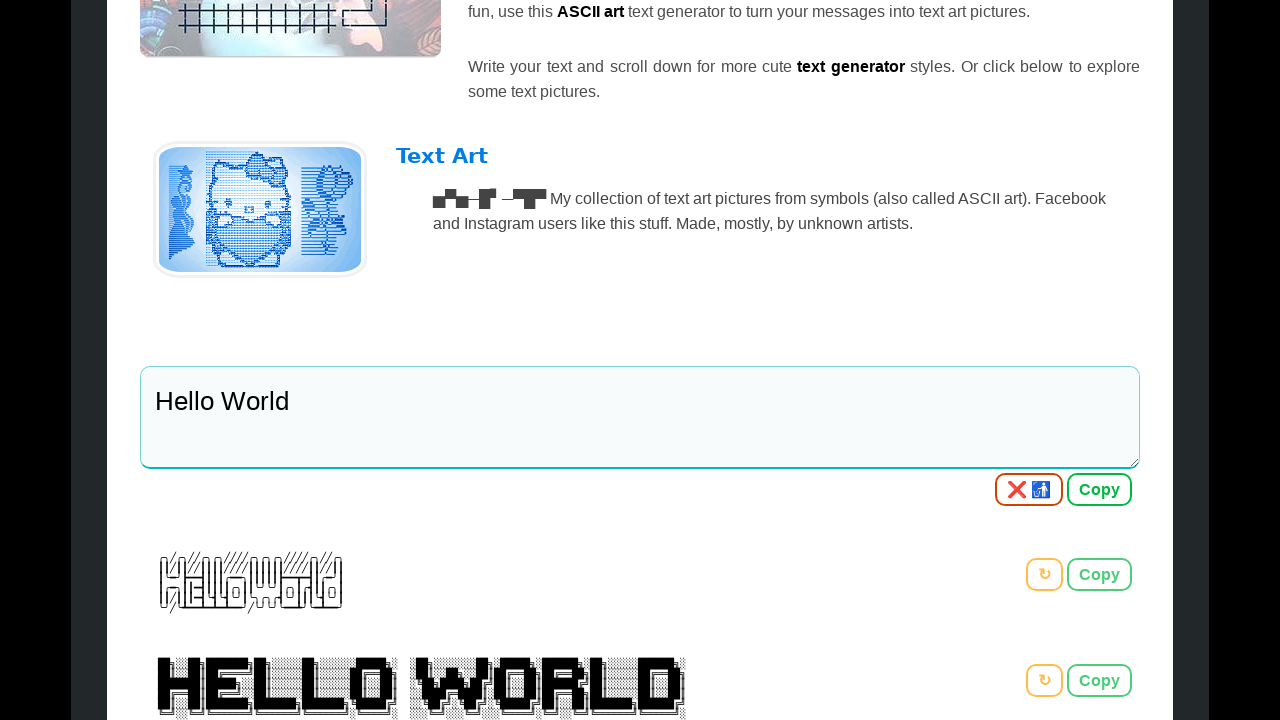